Tests that the page title and URL contain the word "otomasyon" after navigating to the test automation website

Starting URL: https://testotomasyonu.com/

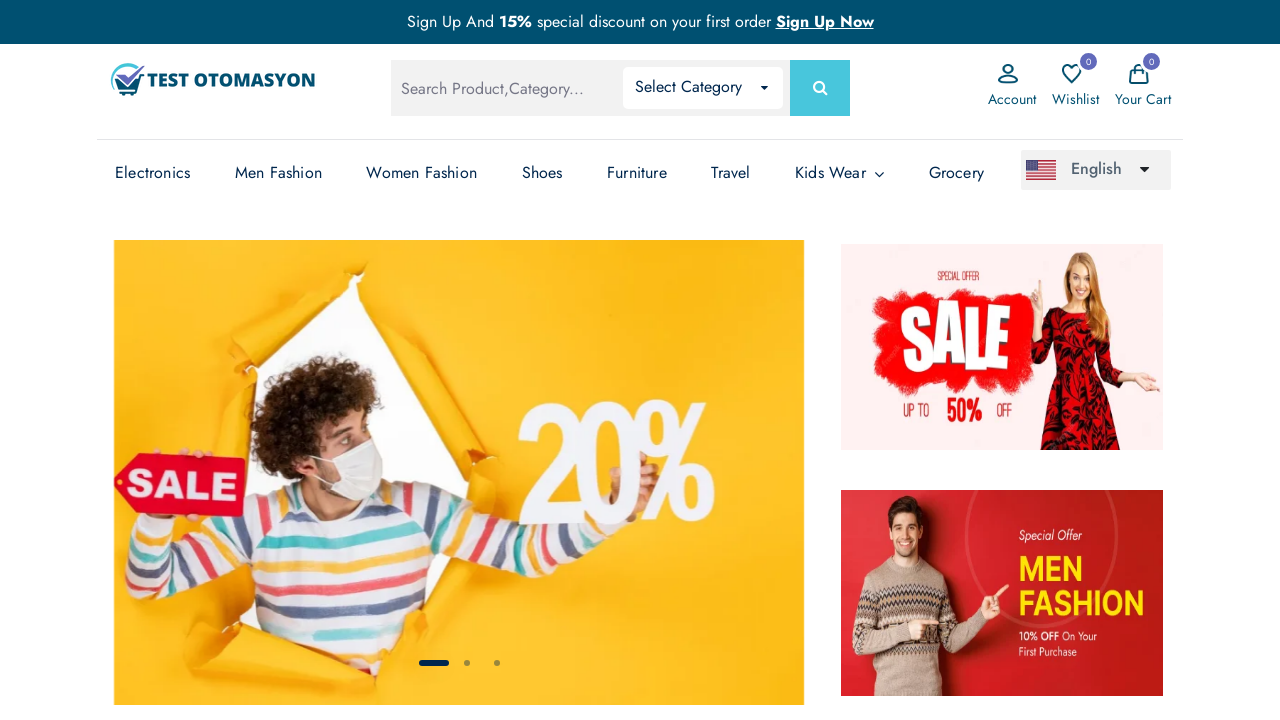

Retrieved page title
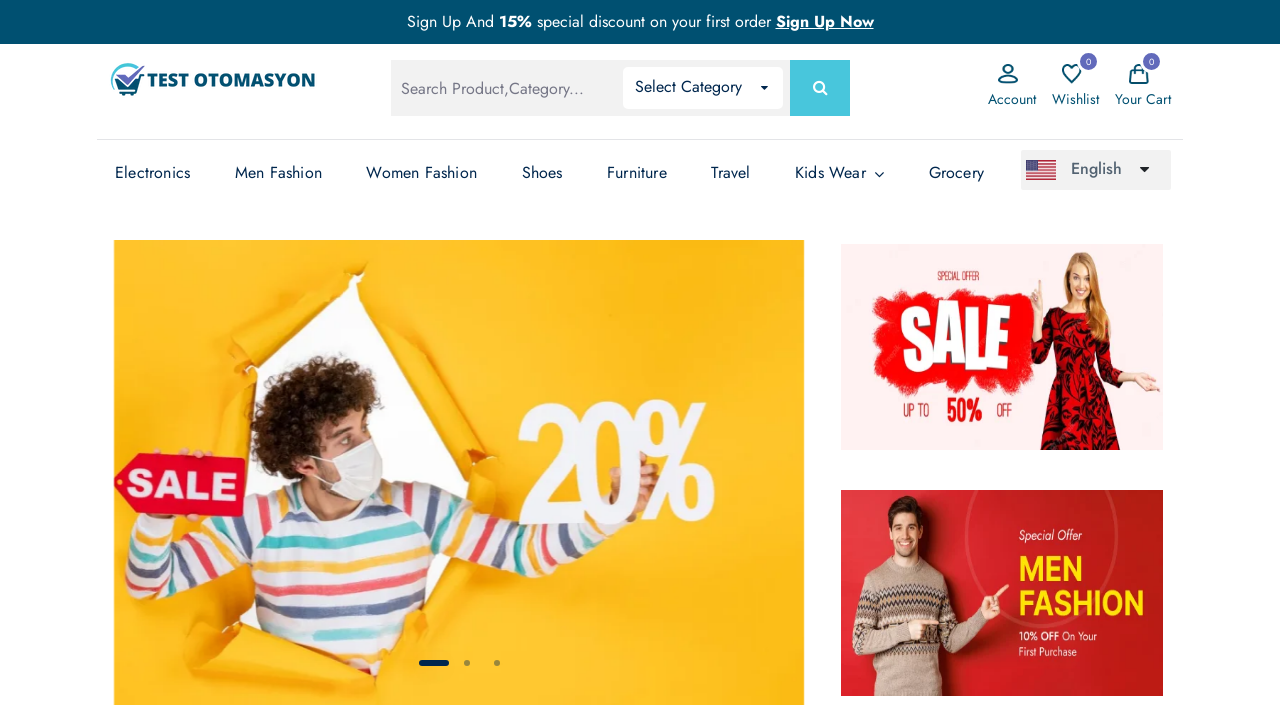

Title test PASSED - 'otomasyon' found in title
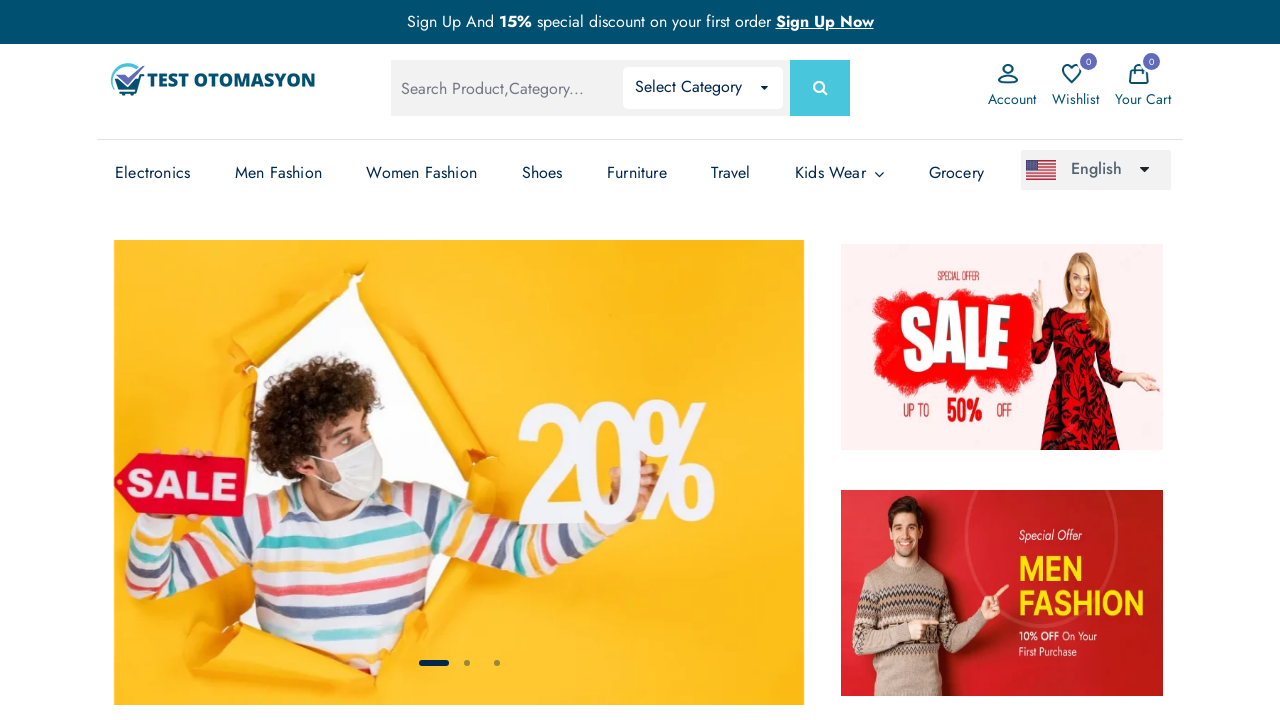

Retrieved page URL
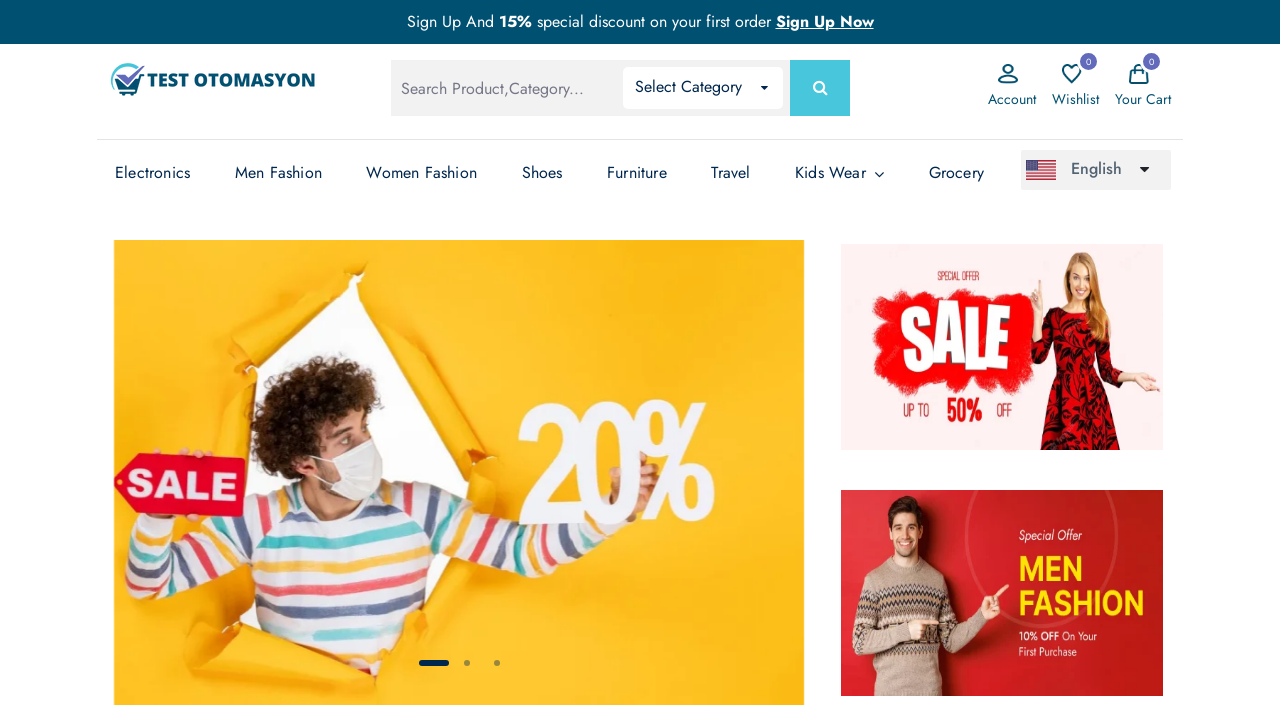

URL test PASSED - 'otomasyon' found in URL
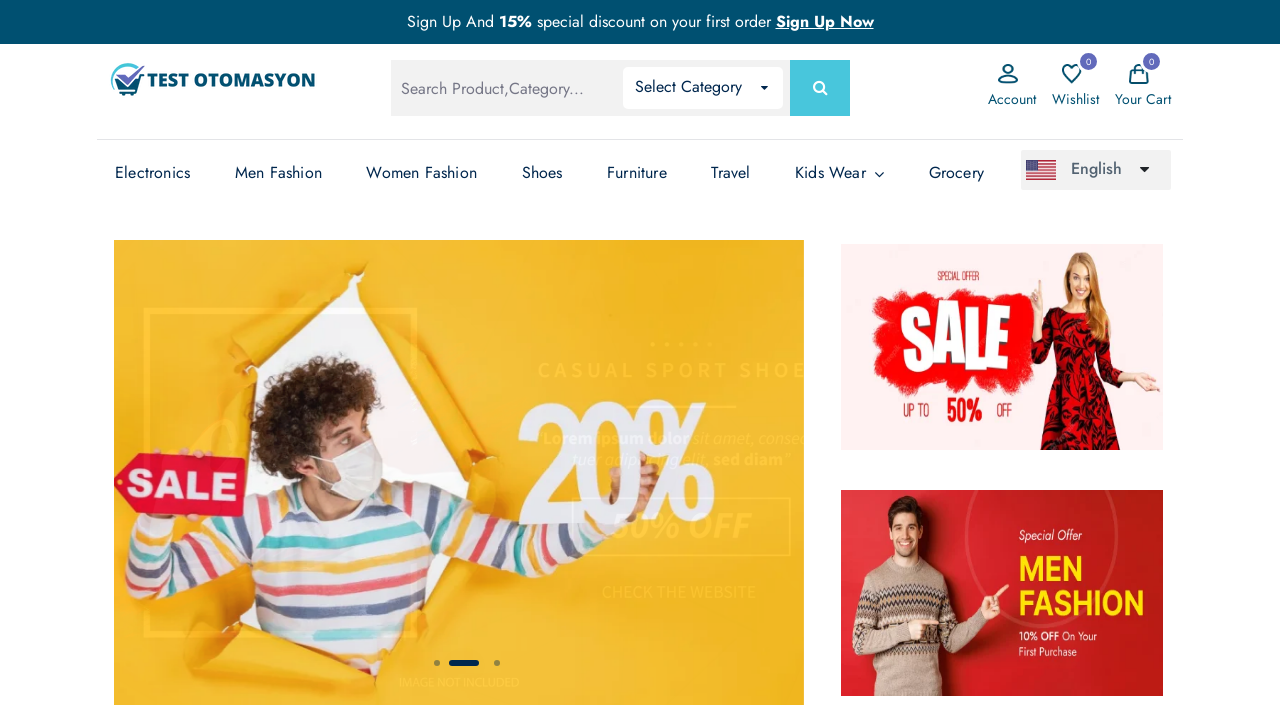

Retrieved window handle information
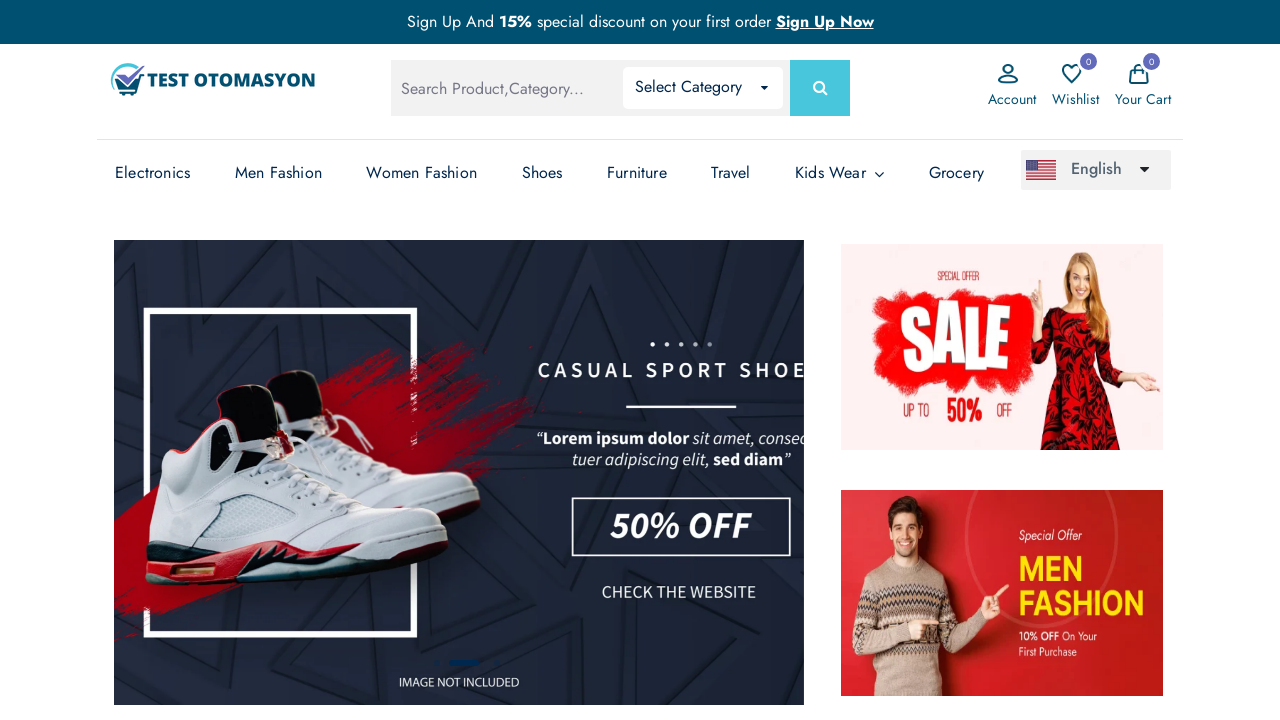

Retrieved all window handles
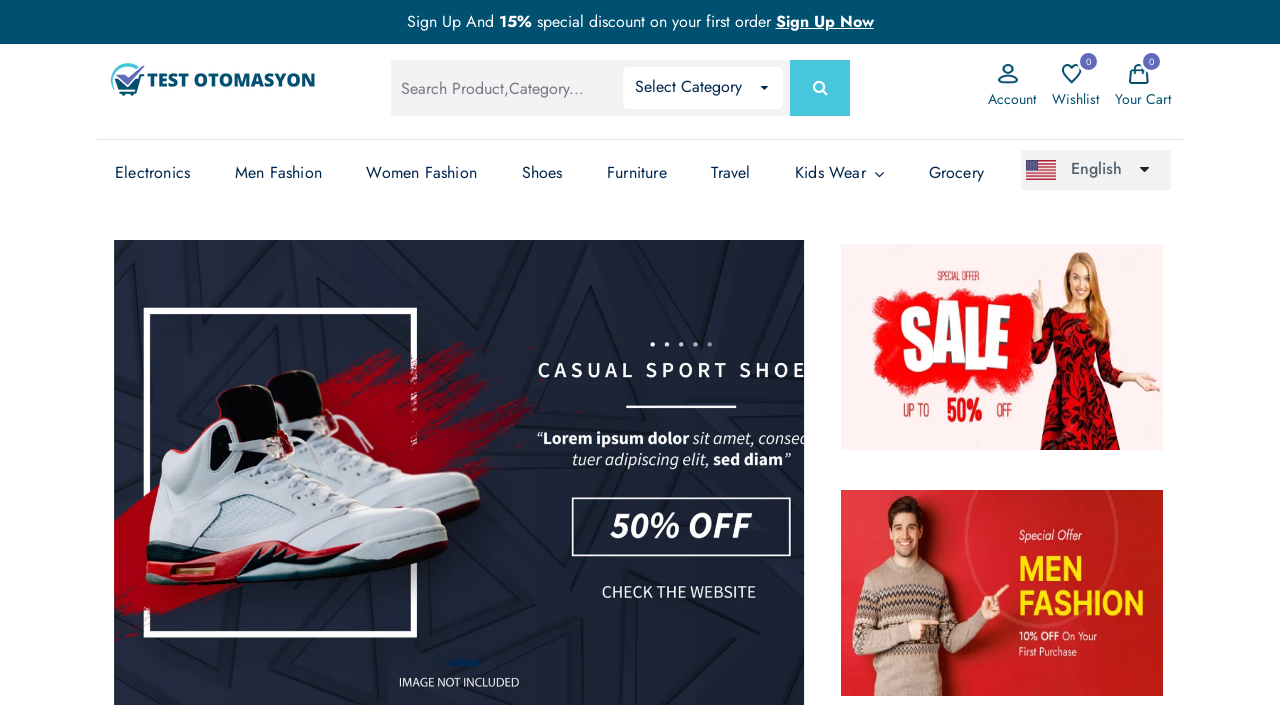

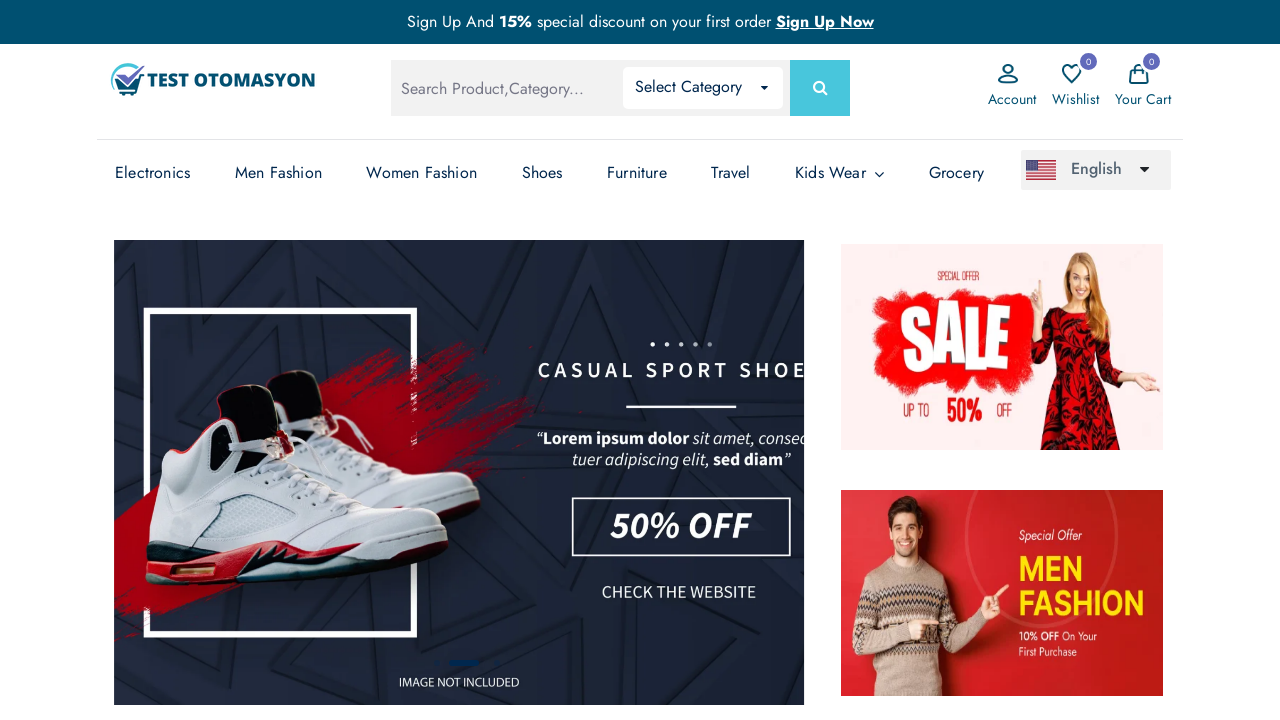